Tests checkbox functionality by clicking on the 'Automation' checkbox and verifying selection state of checkboxes on a sample Selenium testing site.

Starting URL: https://artoftesting.com/samplesiteforselenium

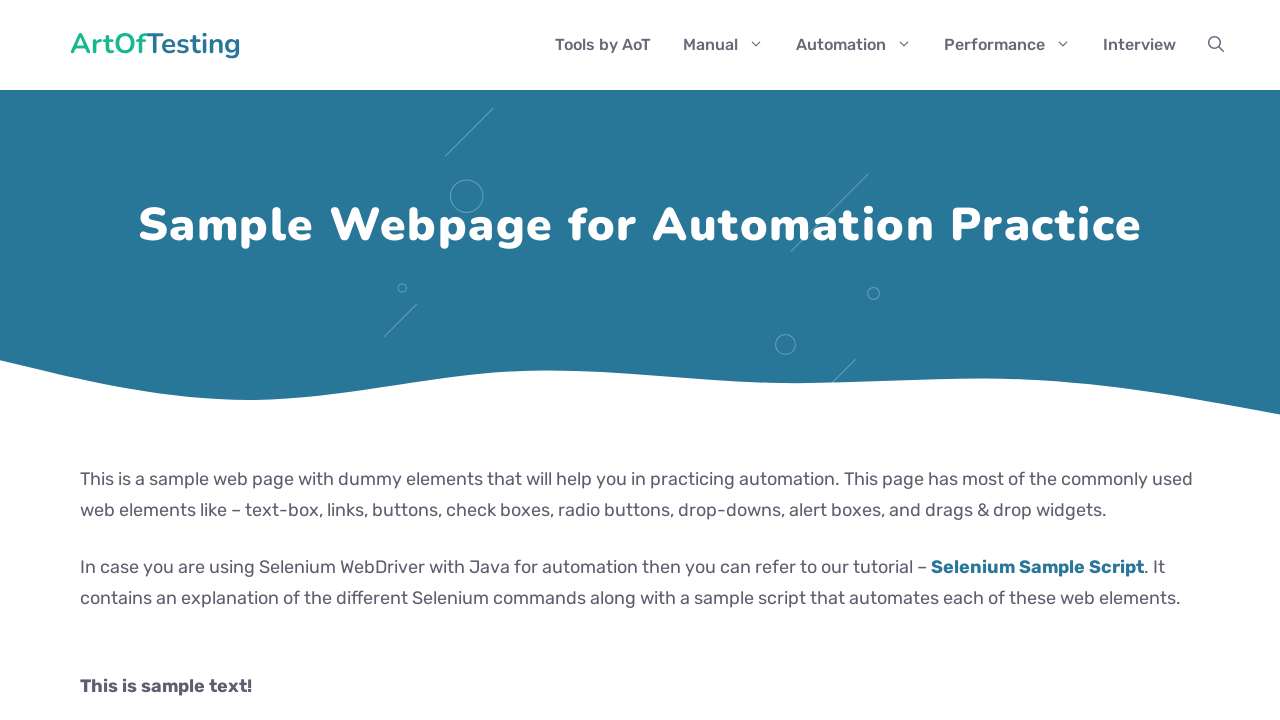

Clicked on the 'Automation' checkbox at (86, 360) on input[value='Automation']
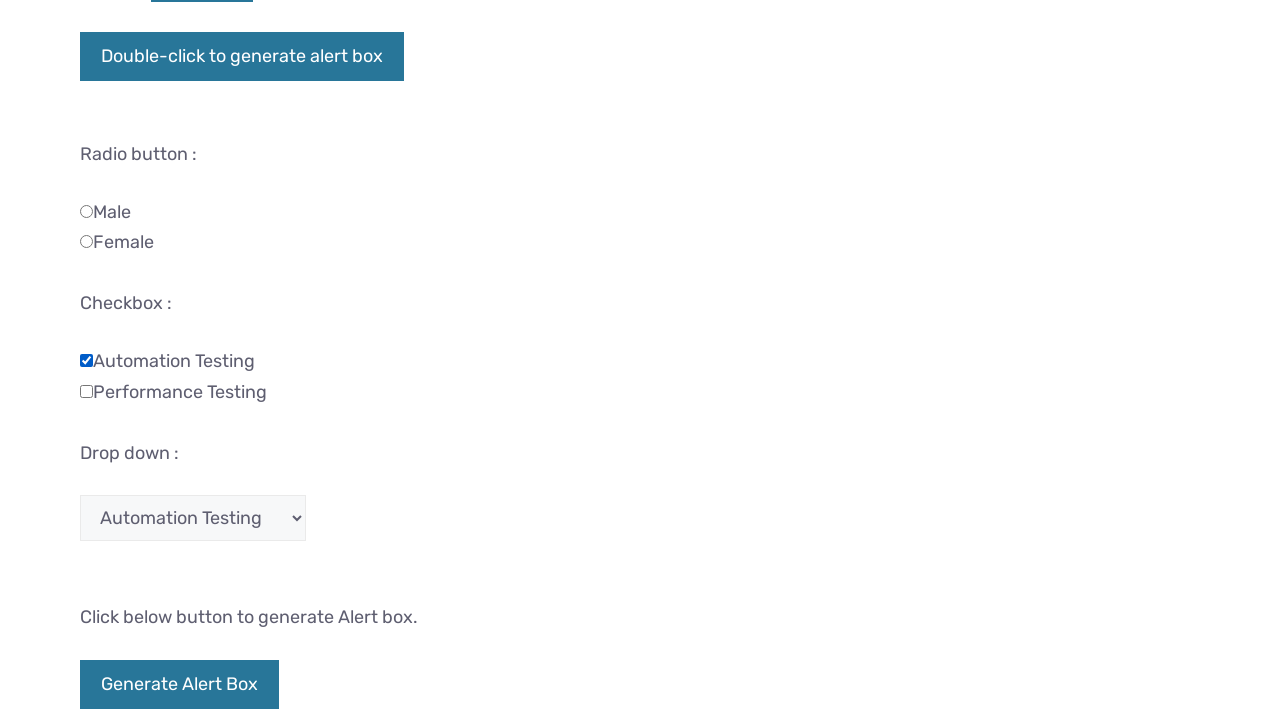

Located the 'Automation' checkbox element
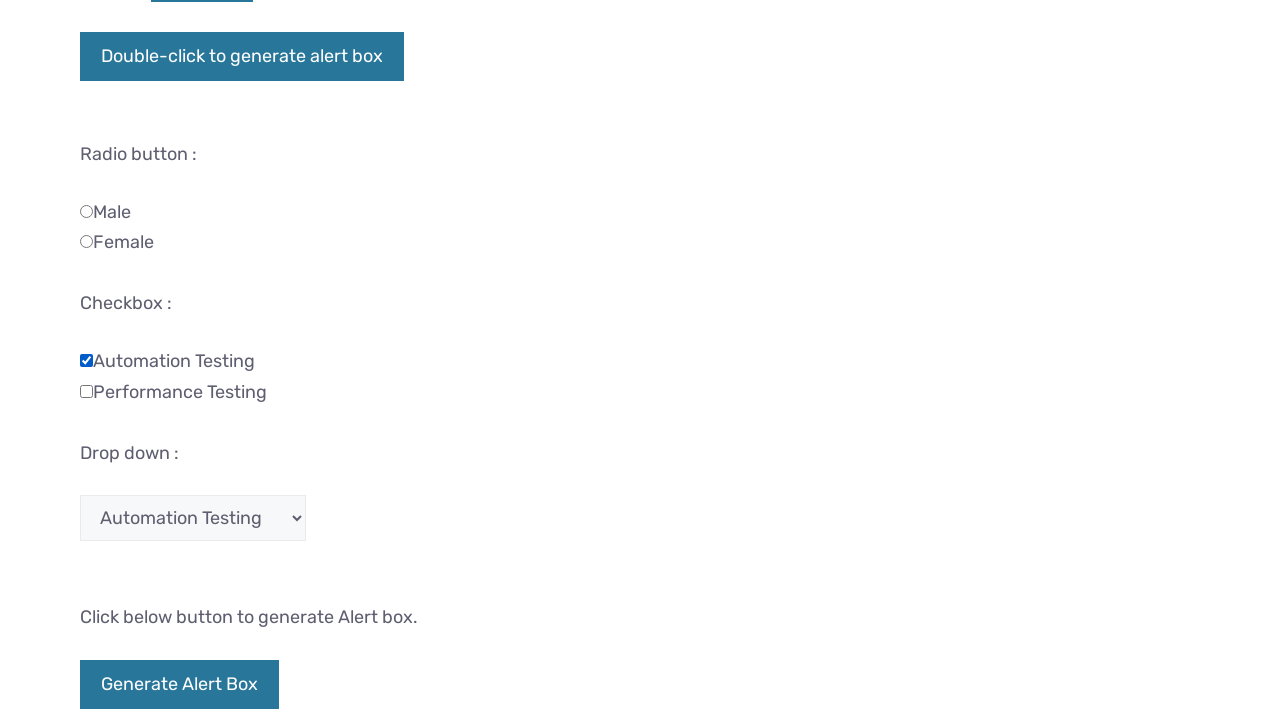

Verified that 'Automation' checkbox is selected
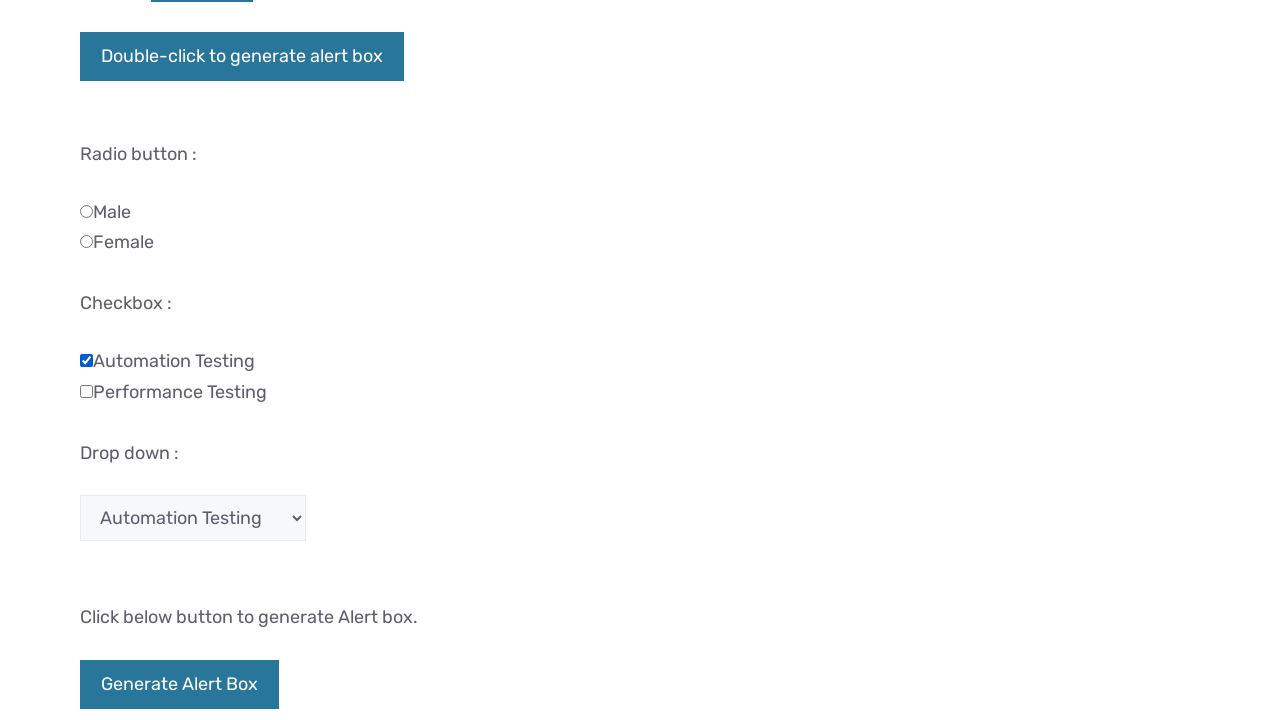

Located the 'Performance' checkbox element
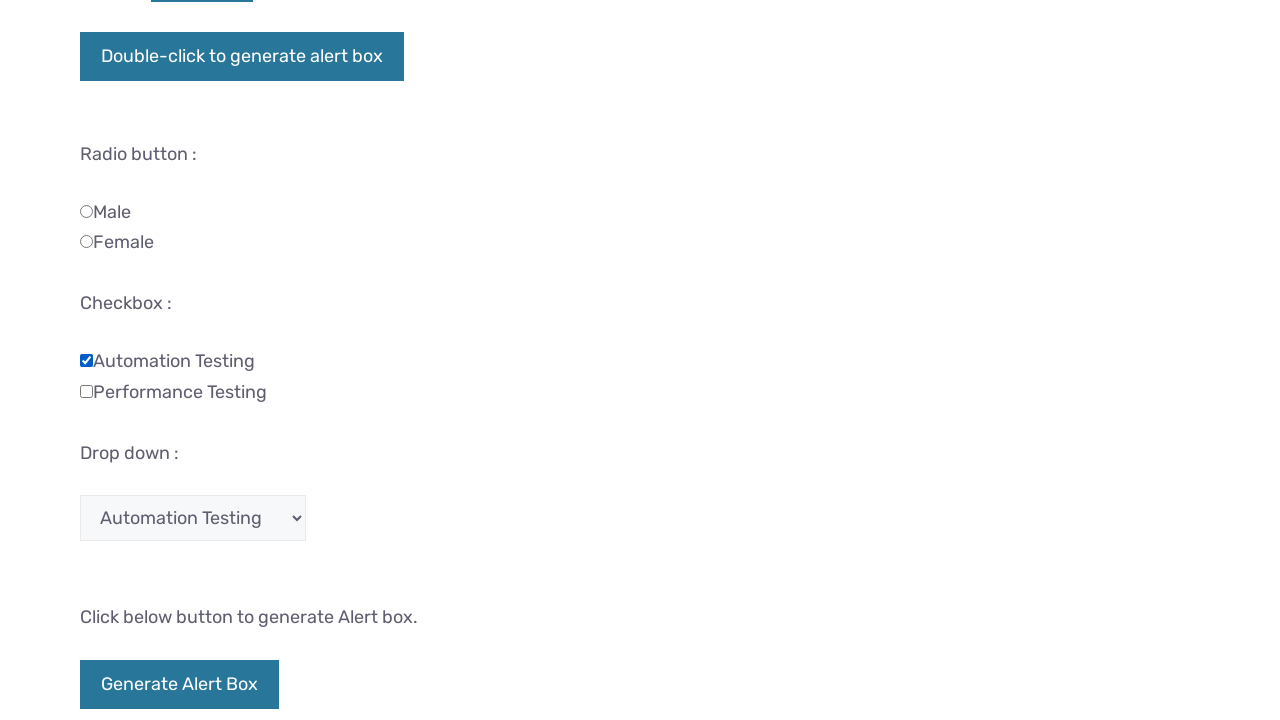

Verified that 'Performance' checkbox is not selected
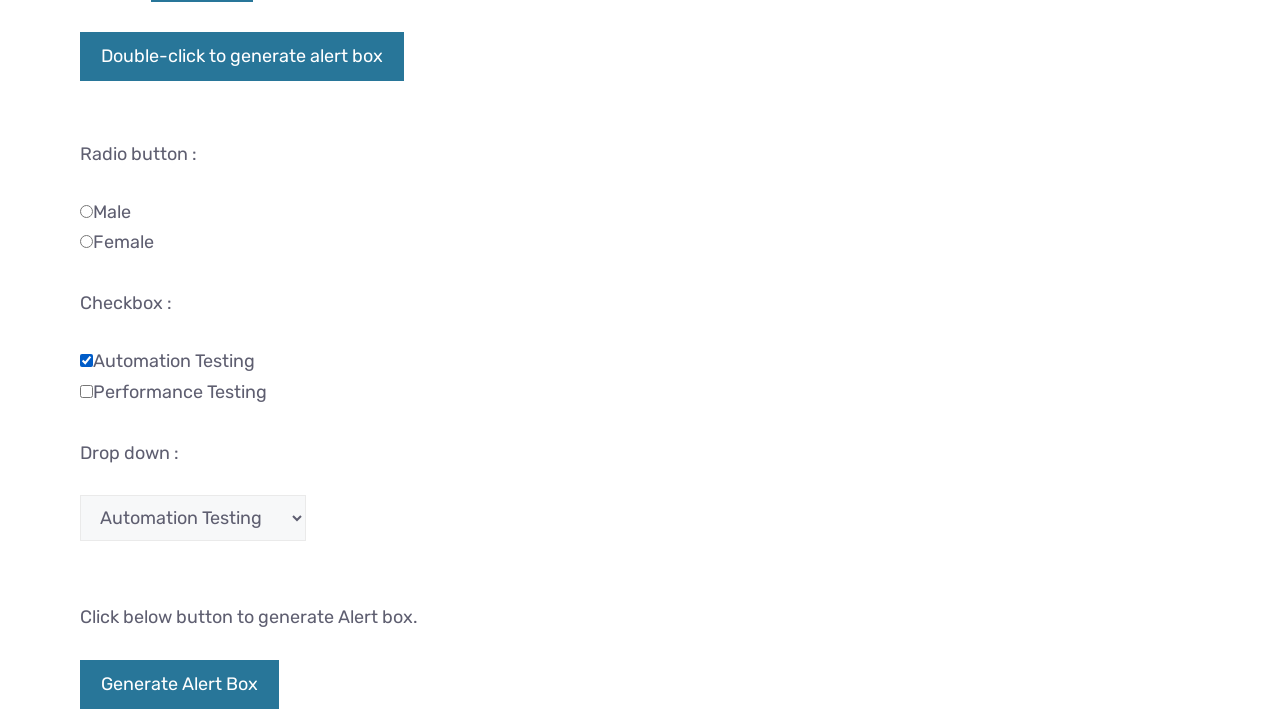

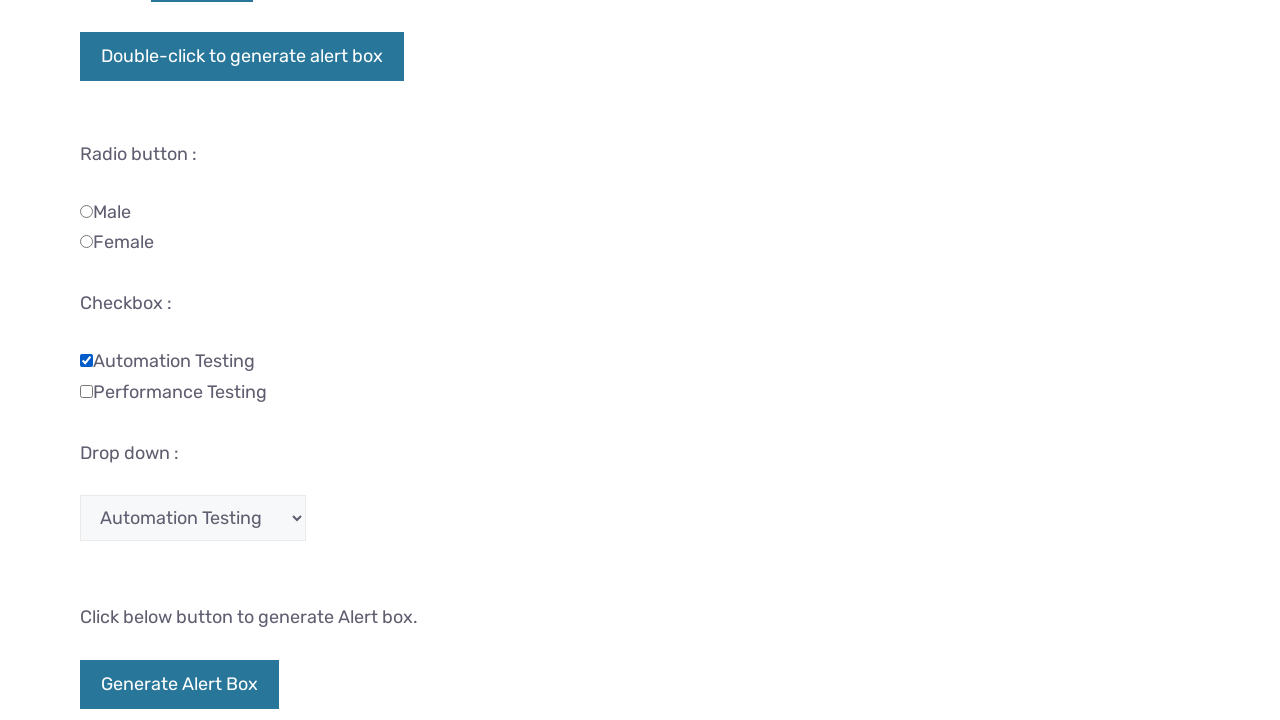